Tests filling form fields using different locator strategies (name, class, CSS selector) with text input

Starting URL: http://seleniumplayground.vectordesign.gr/

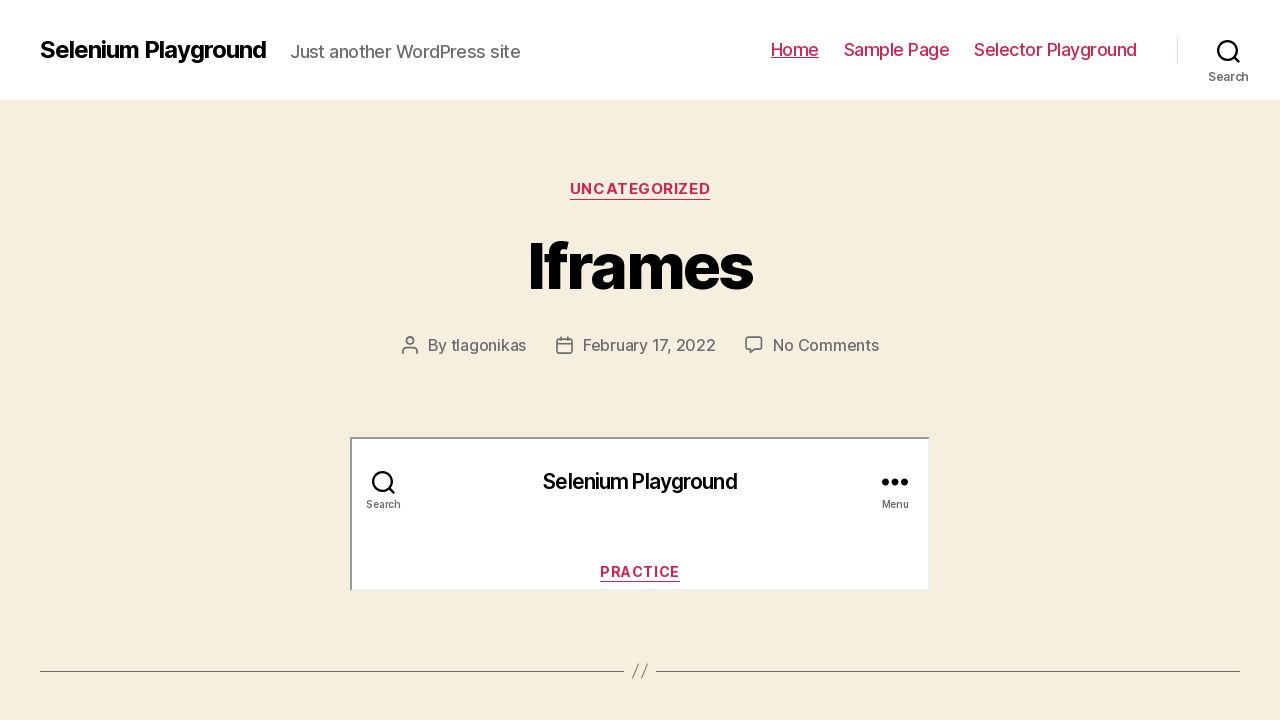

Filled form field using name attribute with 'aaa' on input[name='name-playground-field']
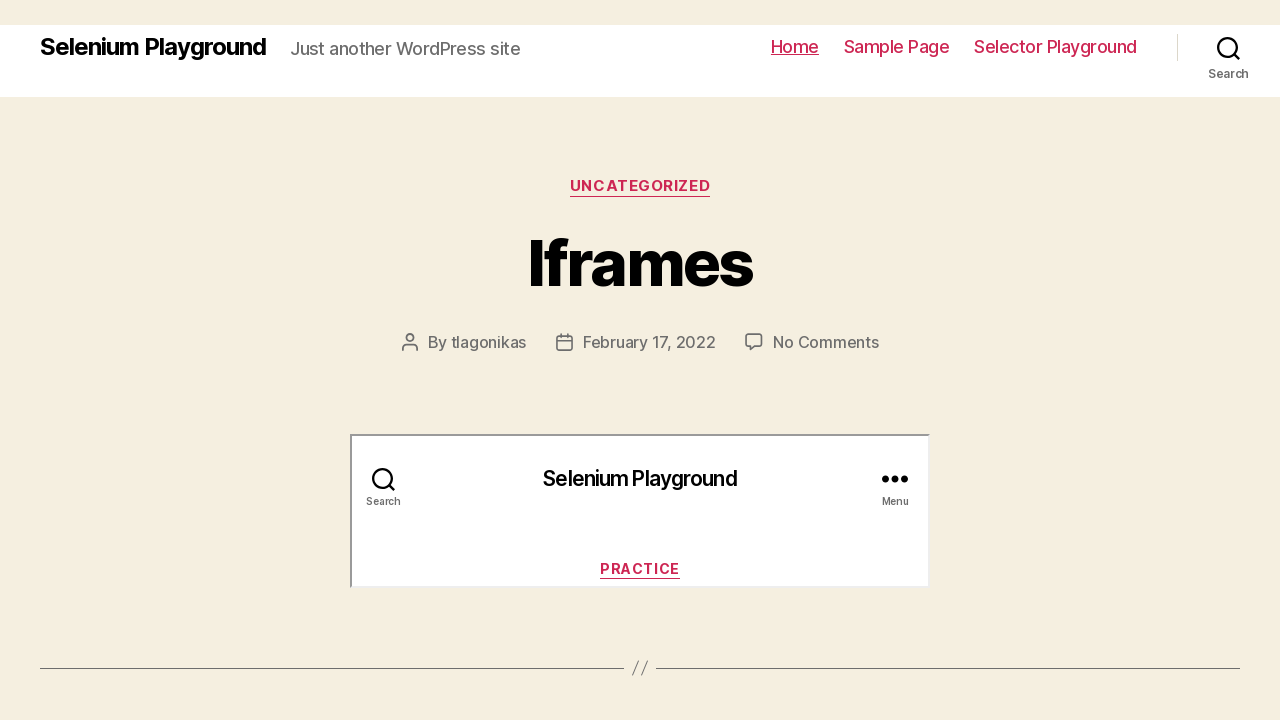

Filled form field using class name with 'aaa' on input.class-playground-field
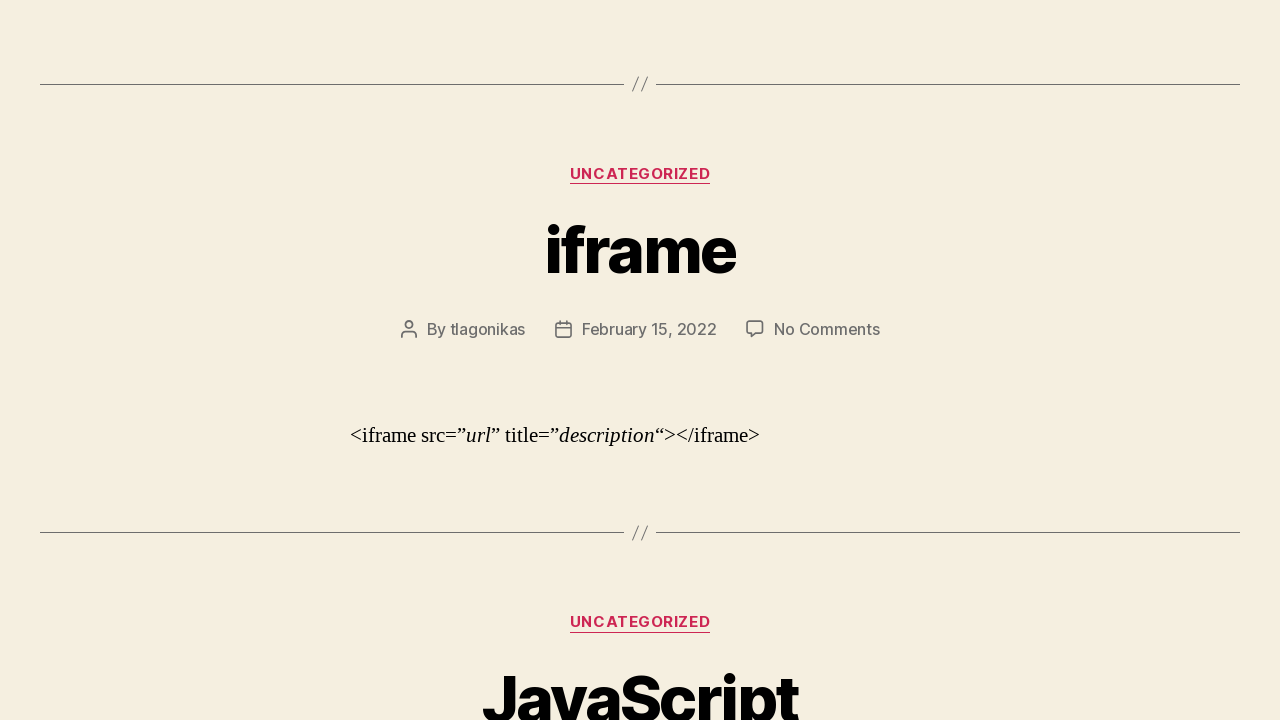

Filled form field using CSS selector with 'aaa' on input.css-playground-field
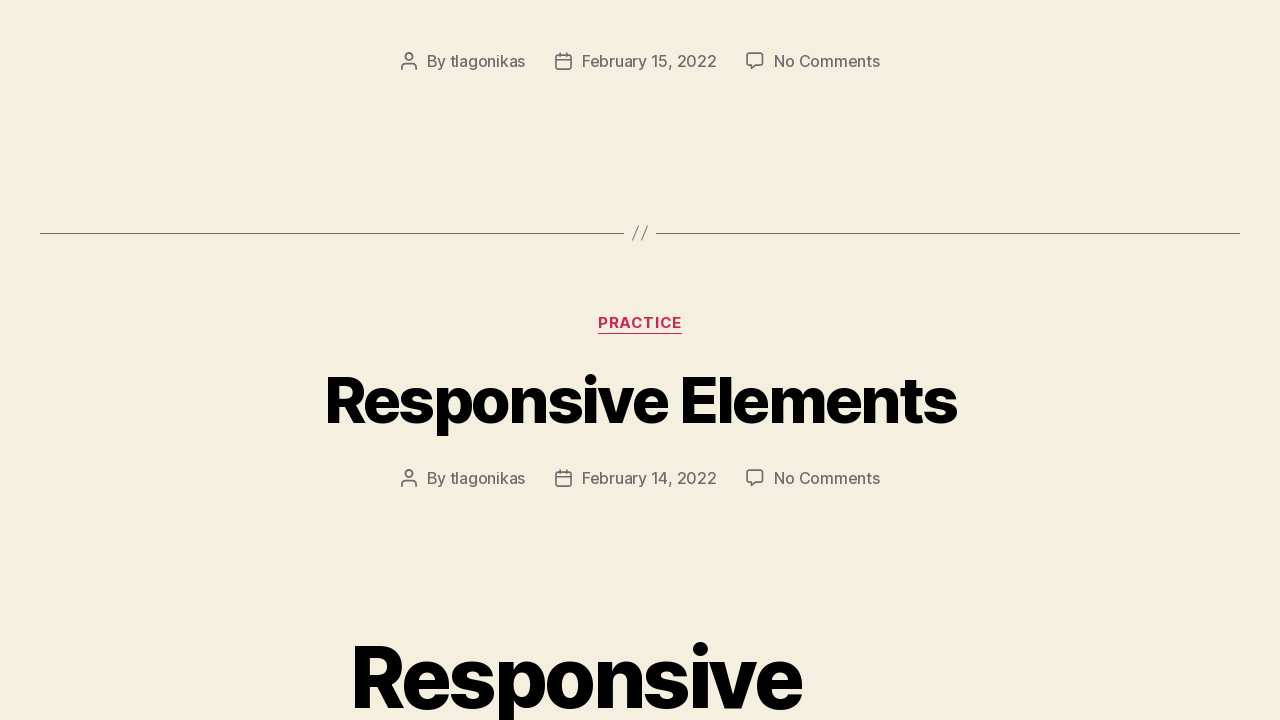

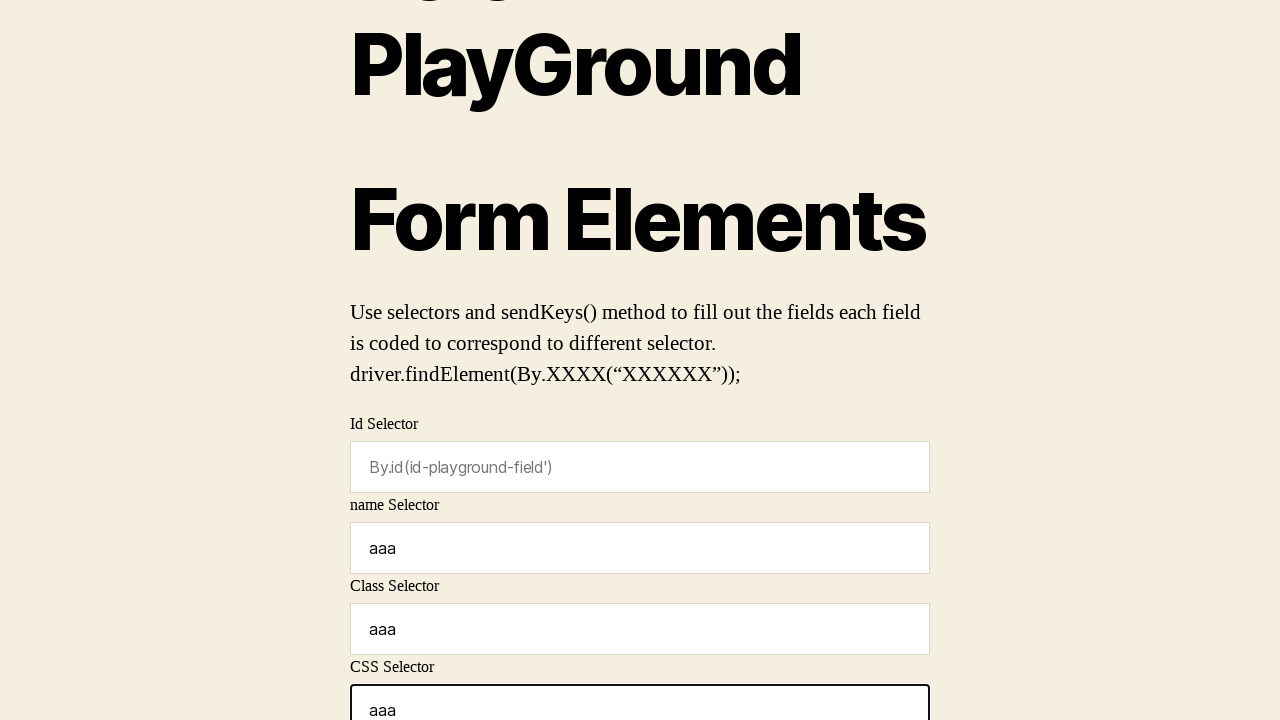